Tests JavaScript prompt dialog by clicking a button to trigger the prompt, entering text, accepting it, and verifying the entered text is displayed in the result.

Starting URL: https://automationfc.github.io/basic-form/index.html

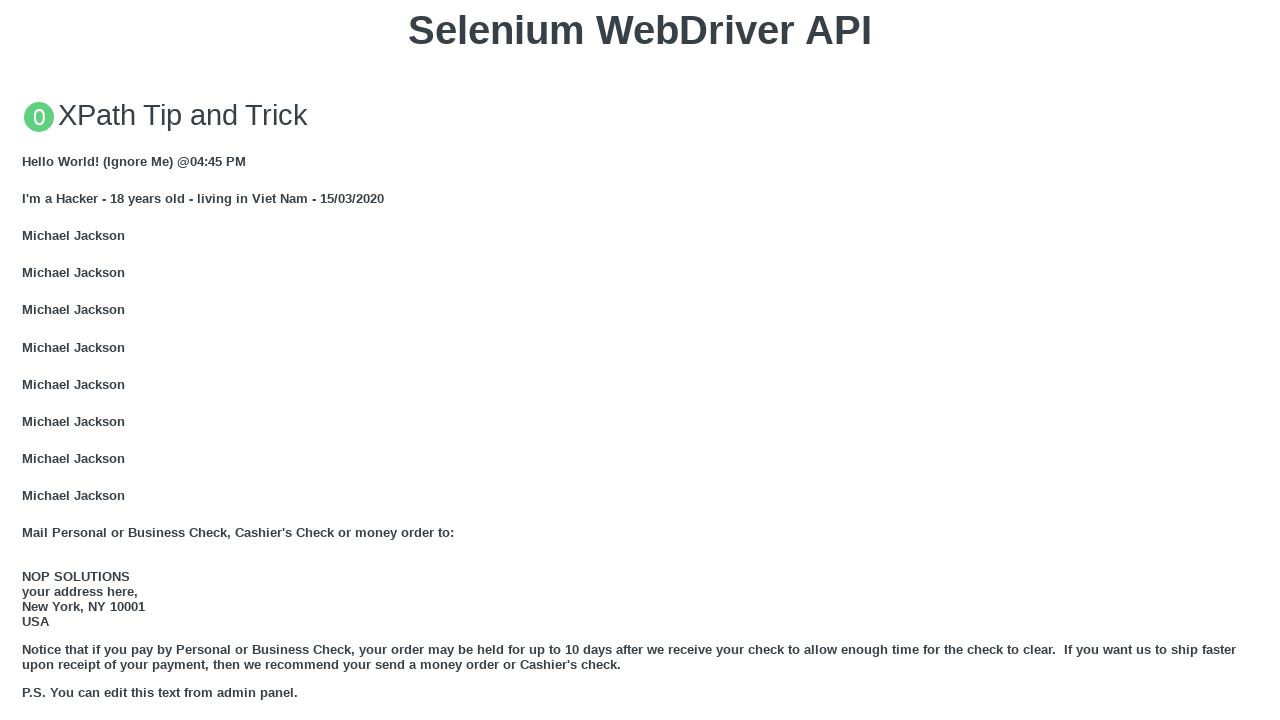

Set up dialog handler to accept prompt with text 'Automation Testing'
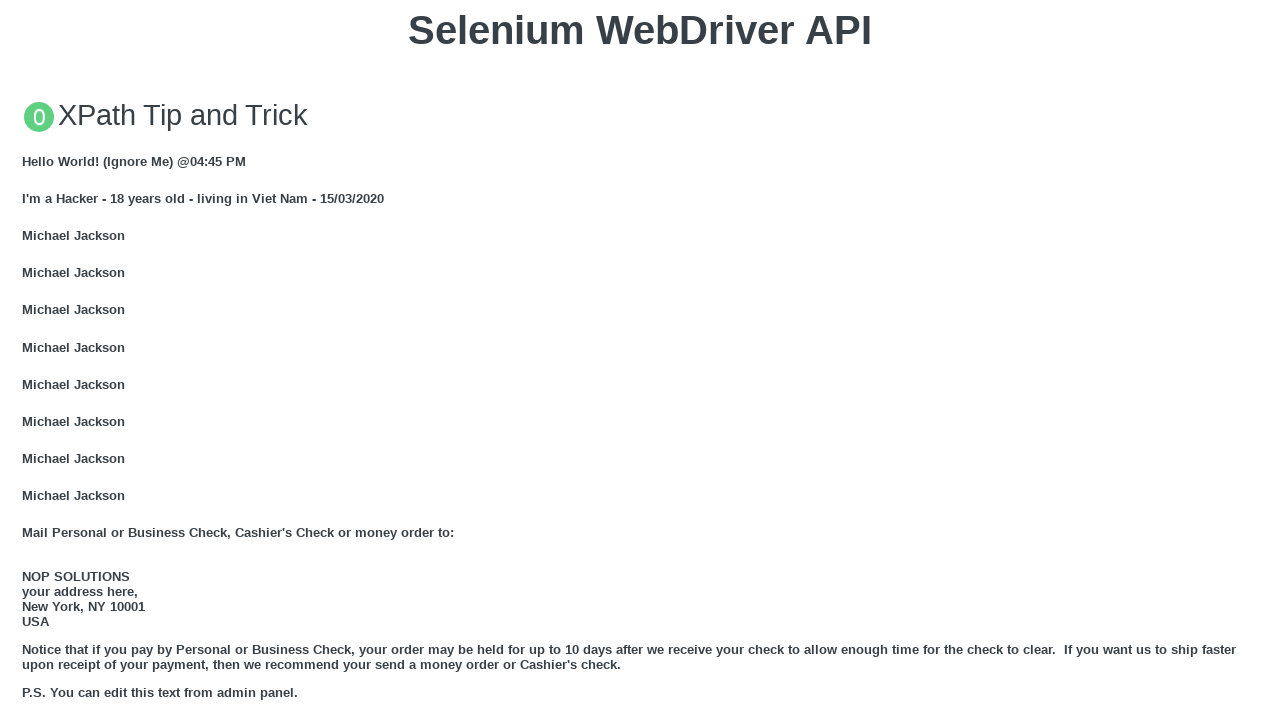

Clicked button to trigger JavaScript prompt dialog at (640, 360) on xpath=//button[text()='Click for JS Prompt']
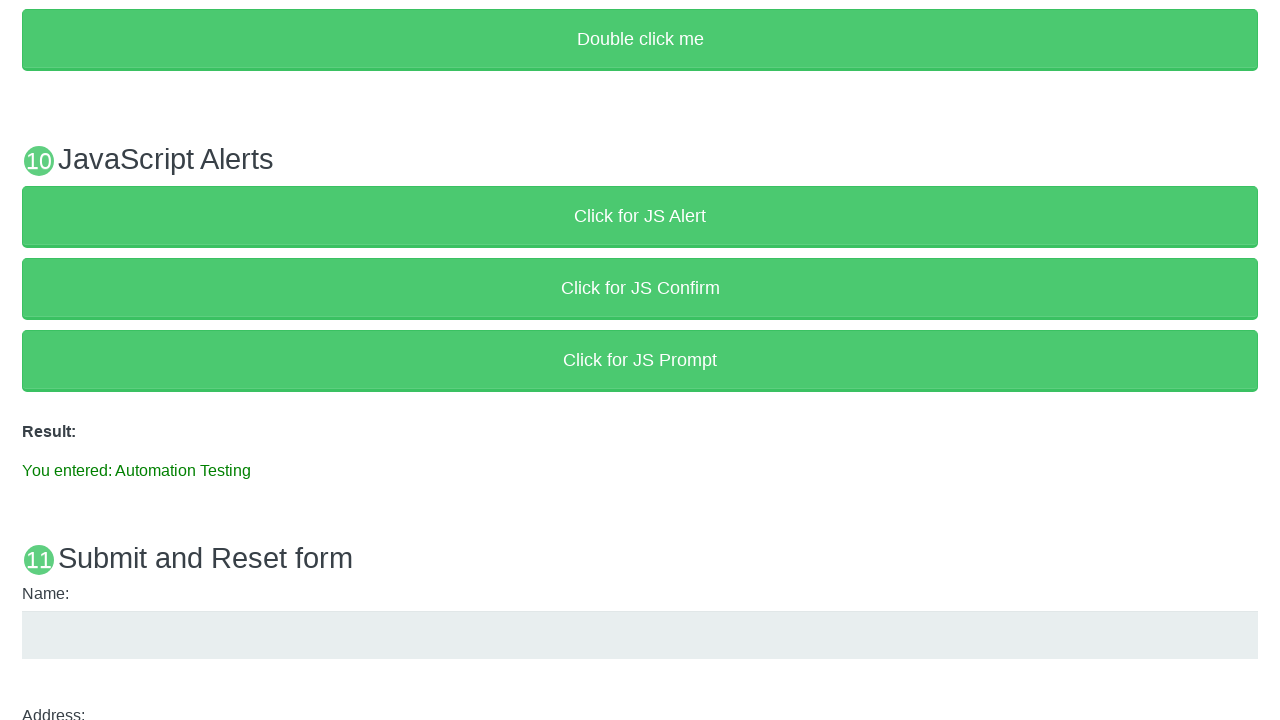

Waited for result element to appear after accepting prompt
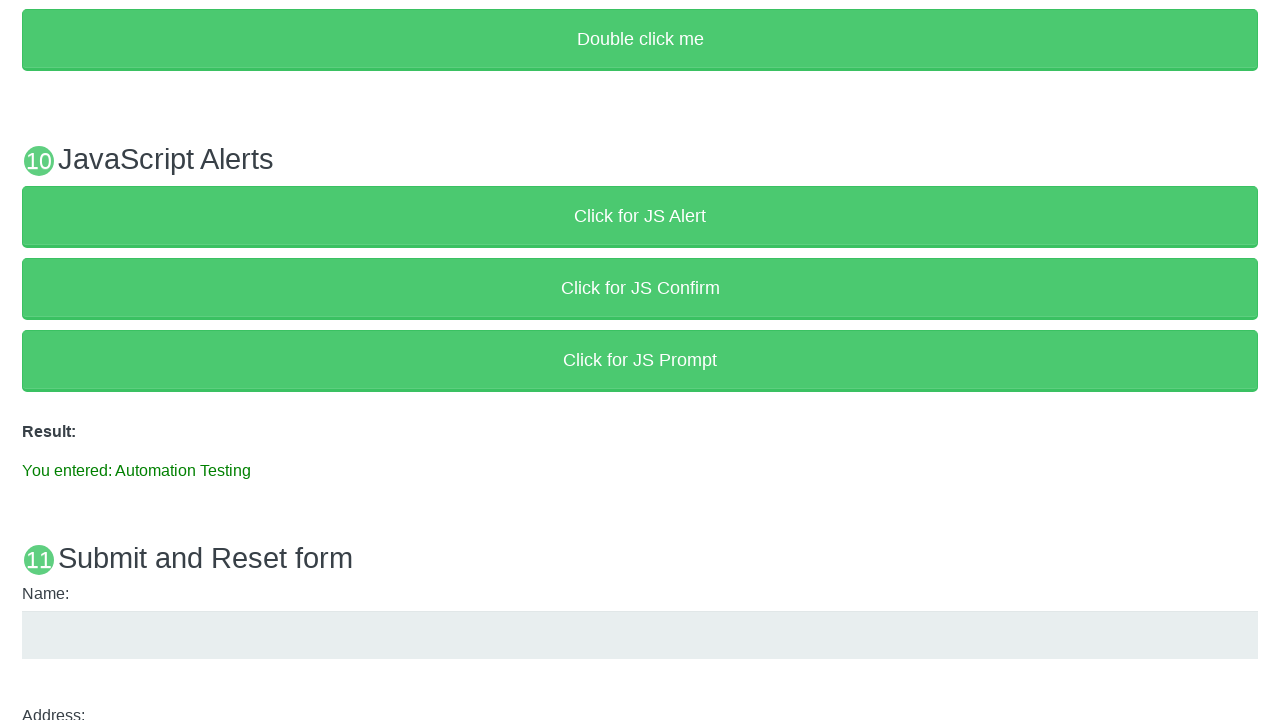

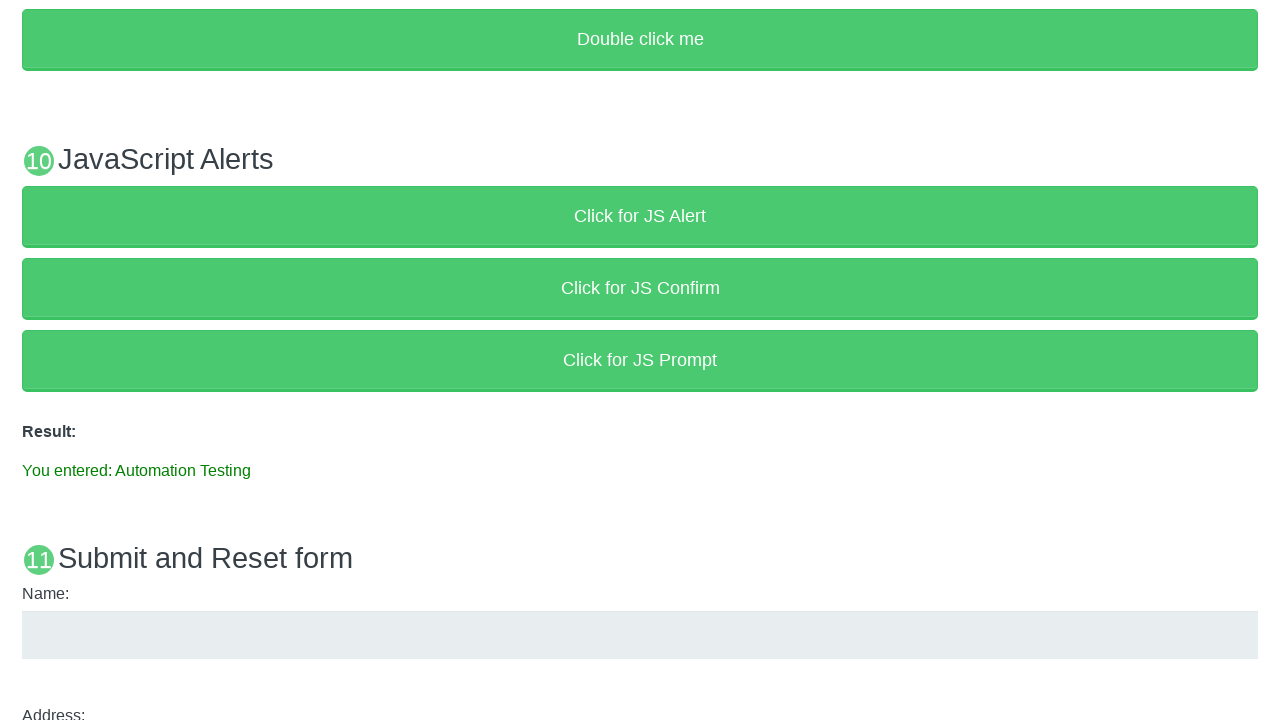